Tests JavaScript alert handling by navigating to W3Schools demo page, switching to an iframe, clicking a button to trigger an alert, and accepting the alert dialog.

Starting URL: https://www.w3schools.com/jsref/tryit.asp?filename=tryjsref_alert

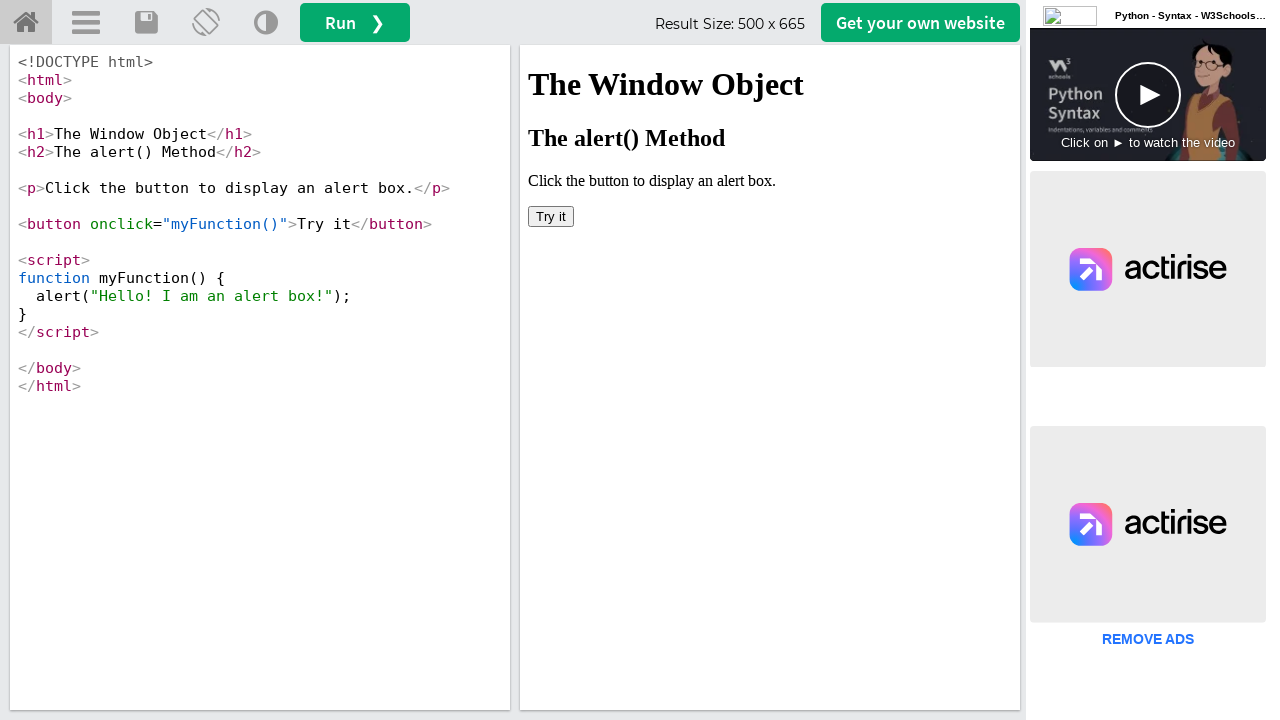

Located iframe with ID 'iframeResult' containing the demo
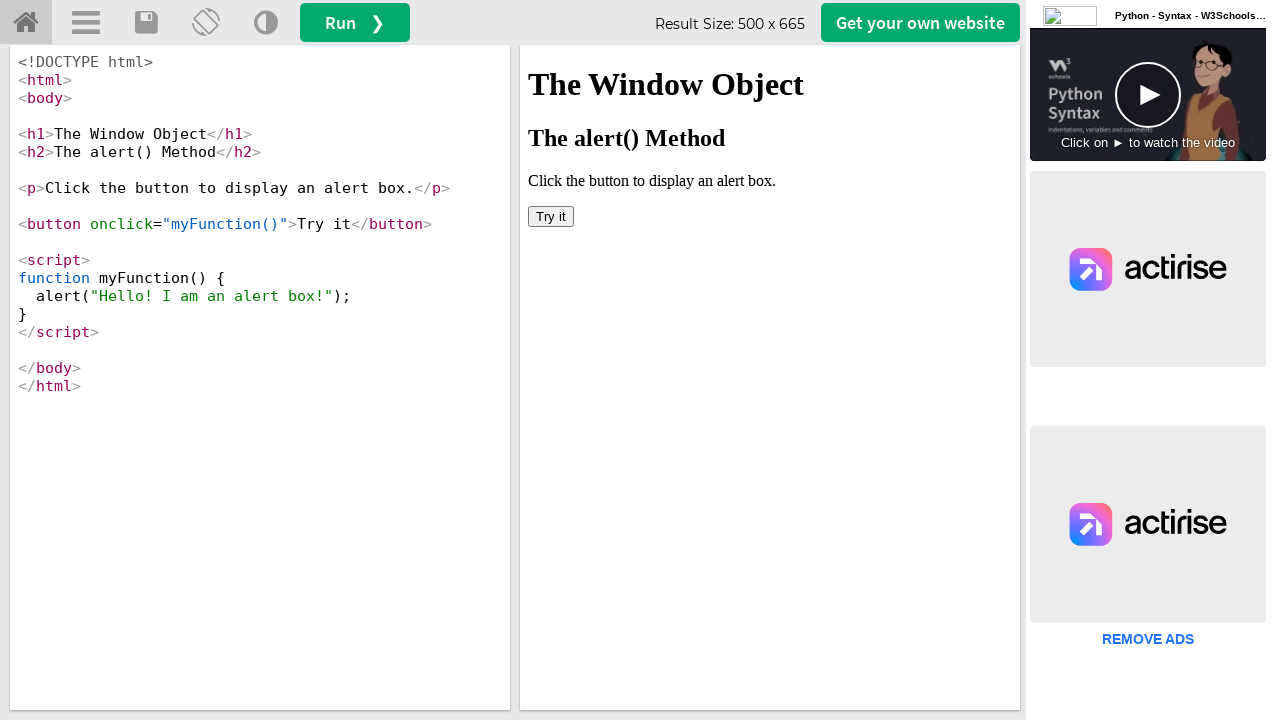

Registered dialog handler to automatically accept alerts
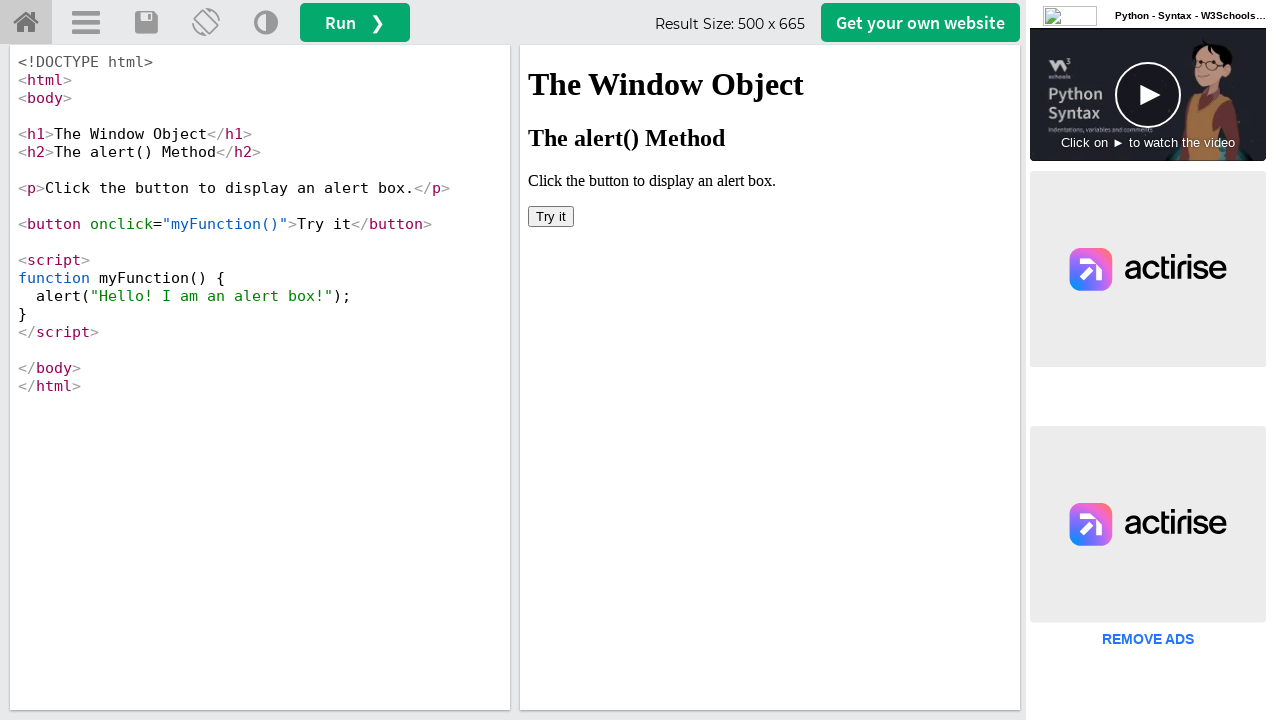

Clicked button in iframe to trigger JavaScript alert at (551, 216) on #iframeResult >> internal:control=enter-frame >> button
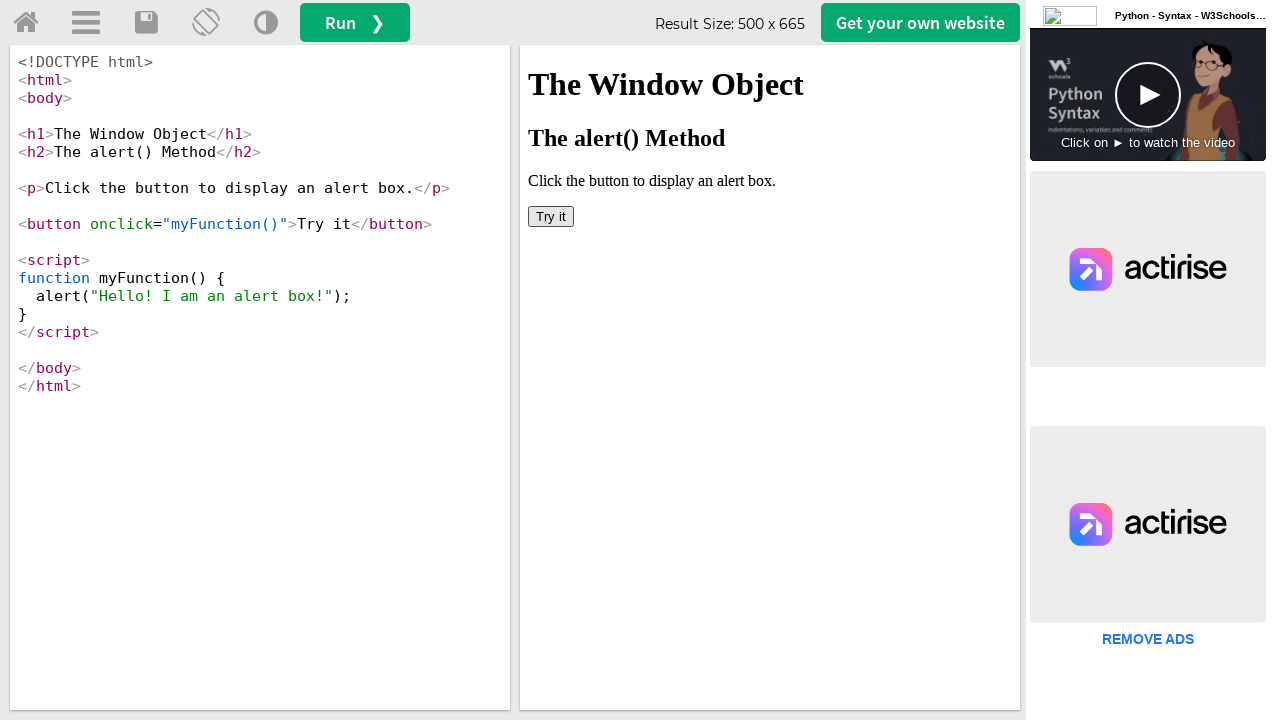

Waited 1000ms for alert to be handled and dismissed
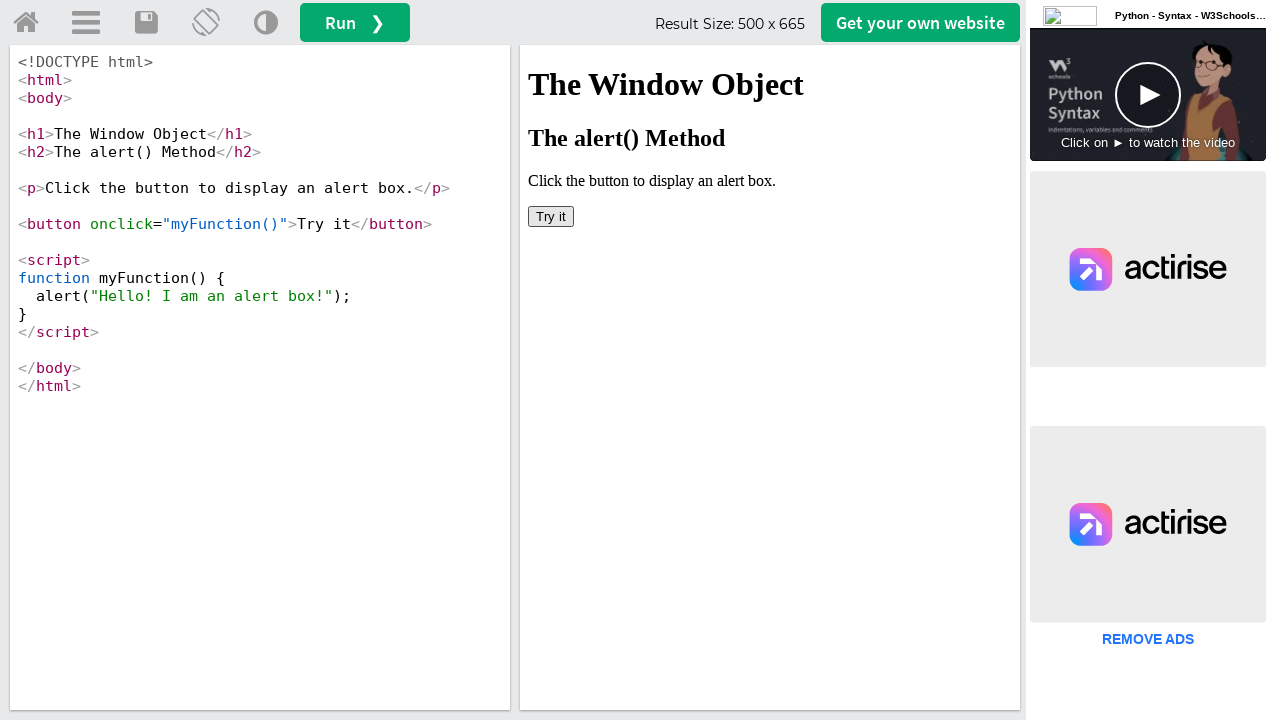

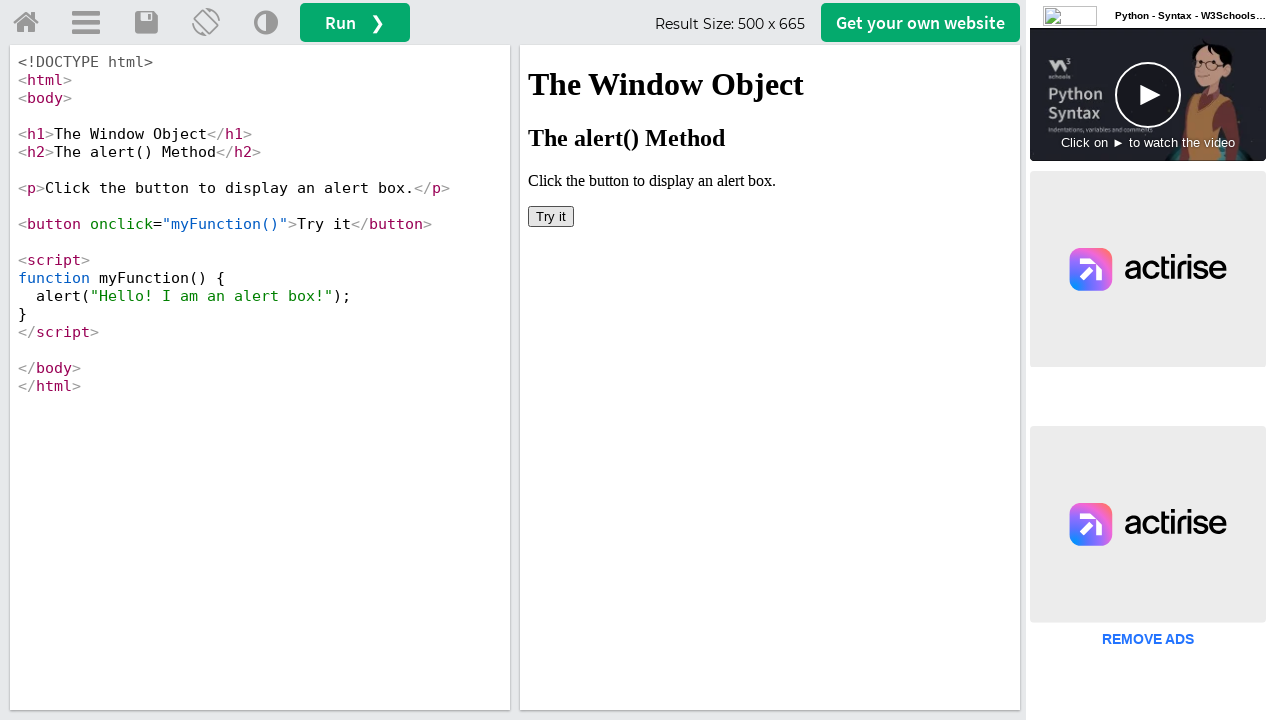